Navigates to a SumHR portal page and clicks on an element with class 'small-blue' (likely a link or button on the landing page)

Starting URL: https://govardhan.sumhr.in/

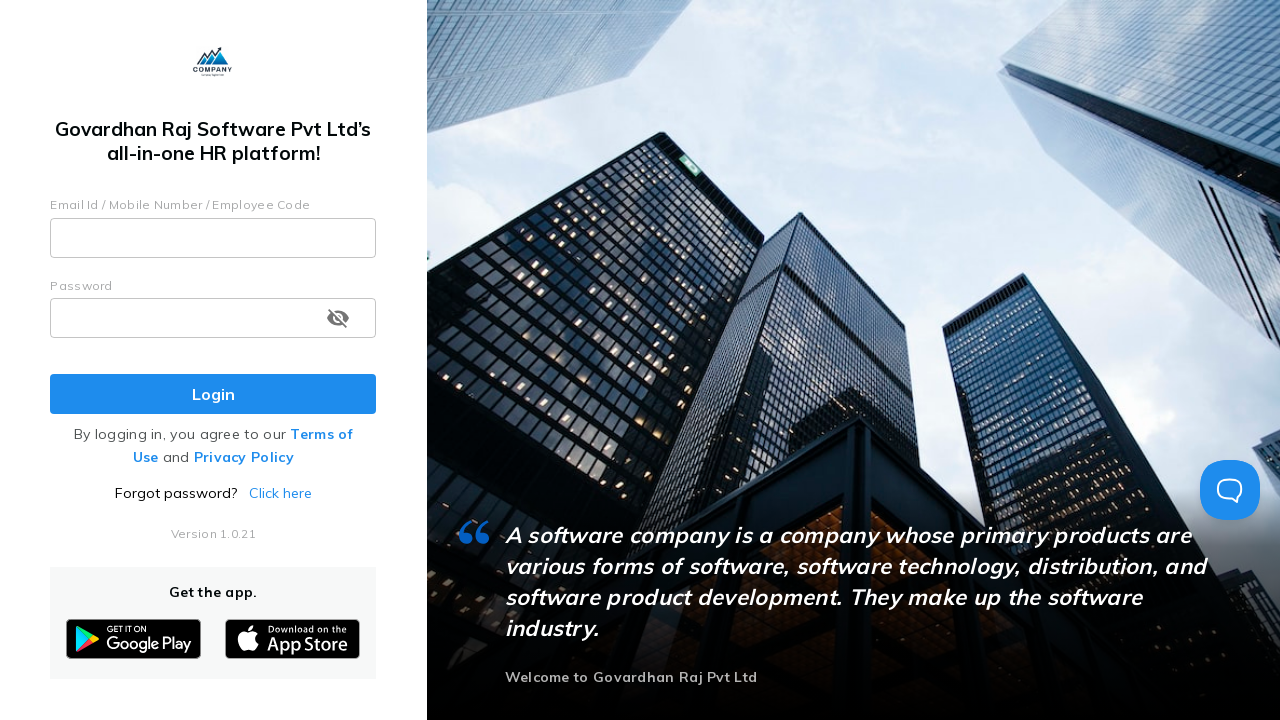

Waited 2 seconds for SumHR portal page to load
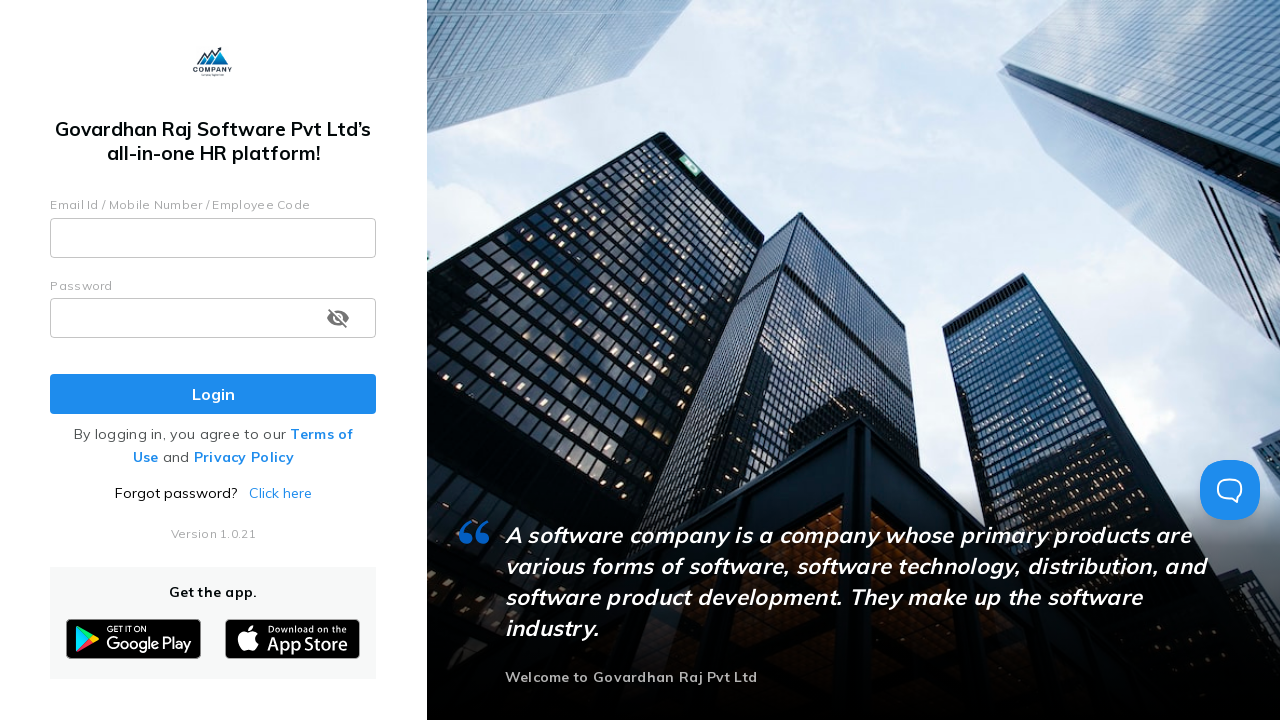

Clicked on small-blue element (link or button on landing page) at (322, 434) on span.small-blue
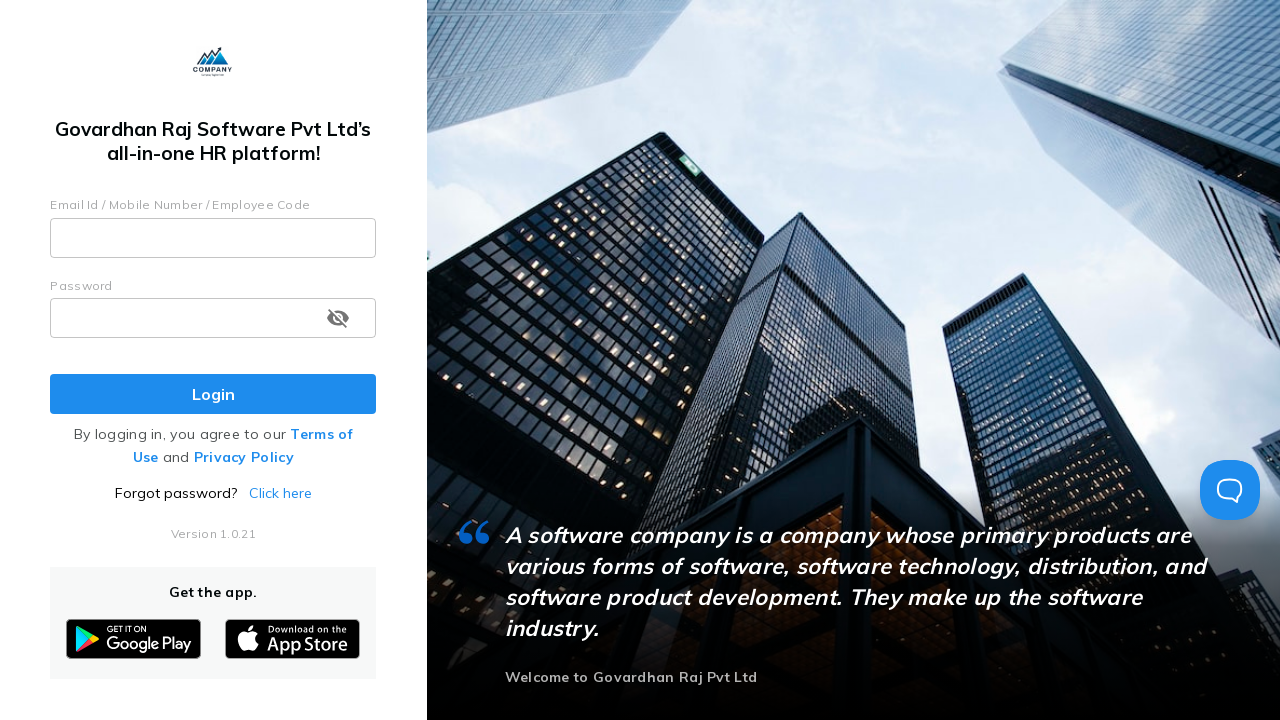

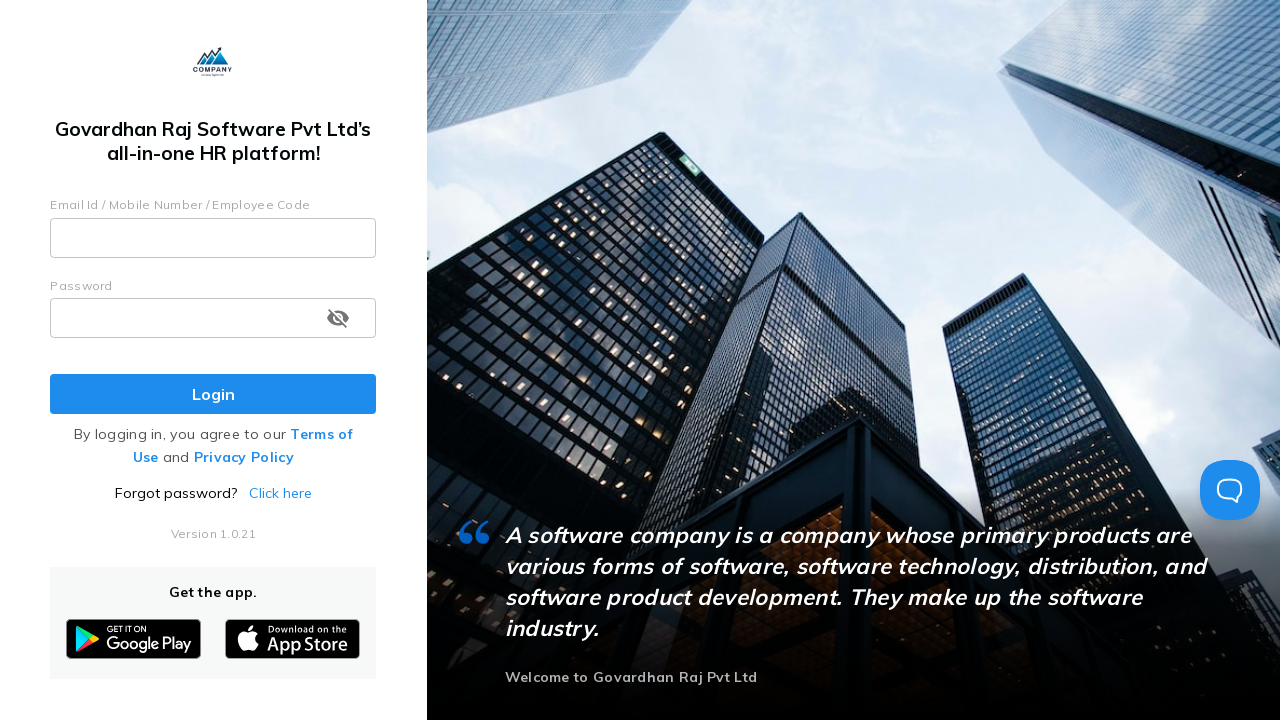